Tests form interaction by extracting a value from an element's custom attribute, performing a mathematical calculation on it, filling the answer field, checking required checkboxes, and submitting the form.

Starting URL: http://suninjuly.github.io/get_attribute.html

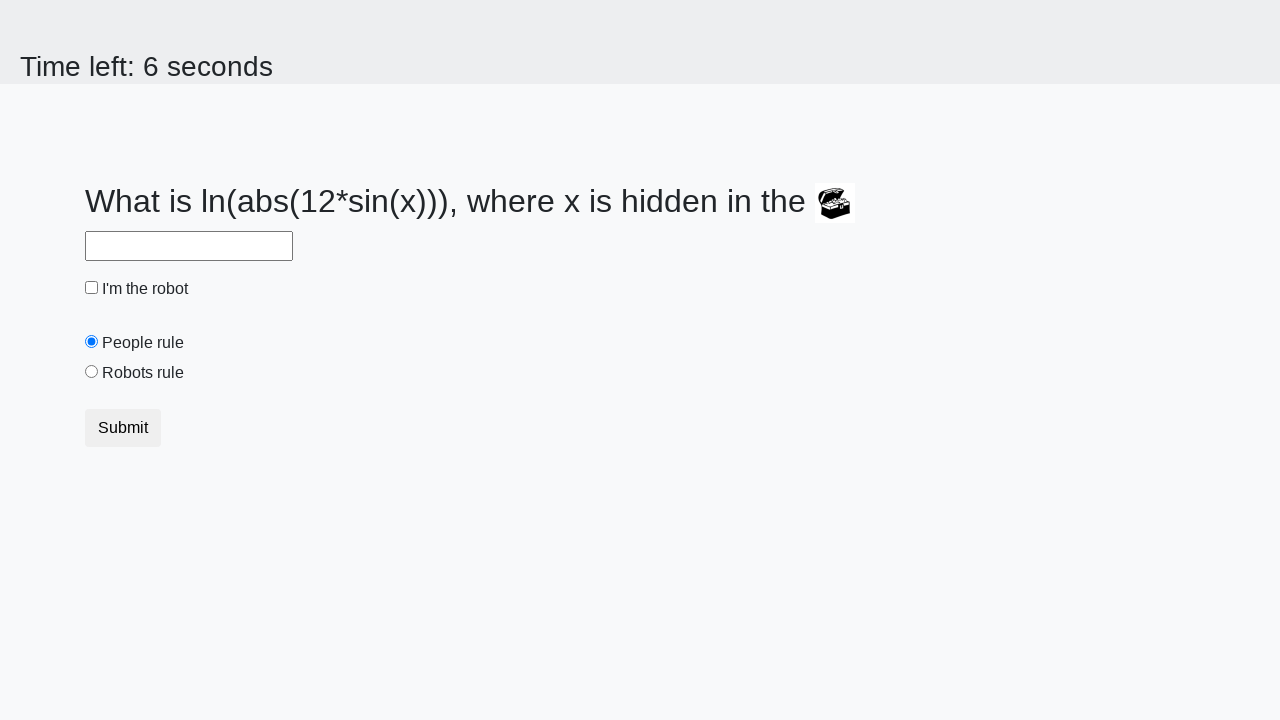

Located treasure element with ID 'treasure'
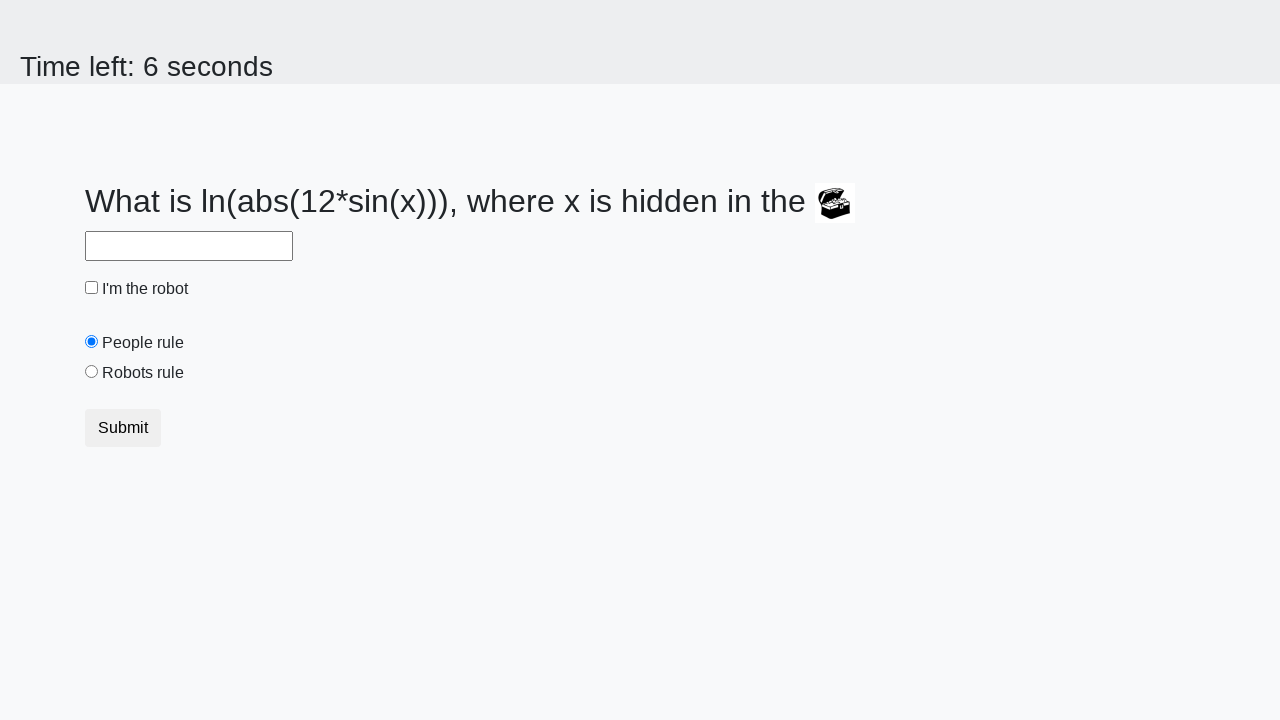

Extracted 'valuex' attribute from treasure element
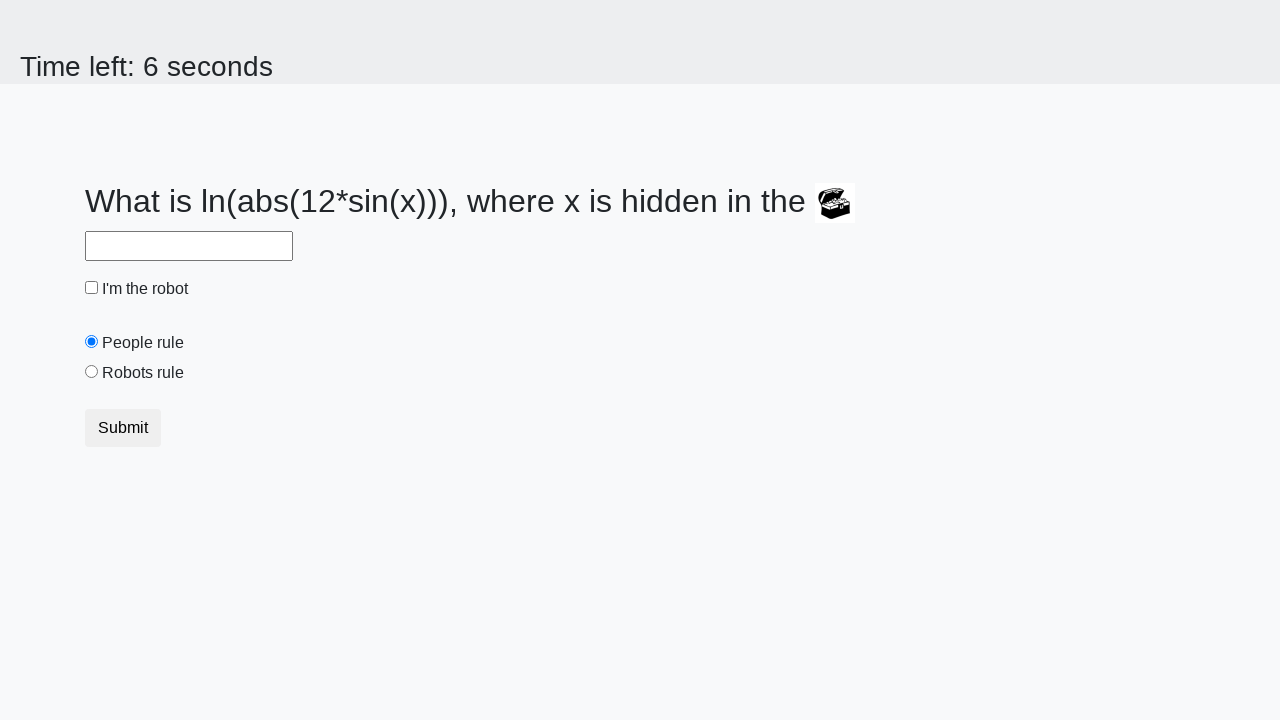

Calculated answer using logarithmic formula: 1.0793183993952737
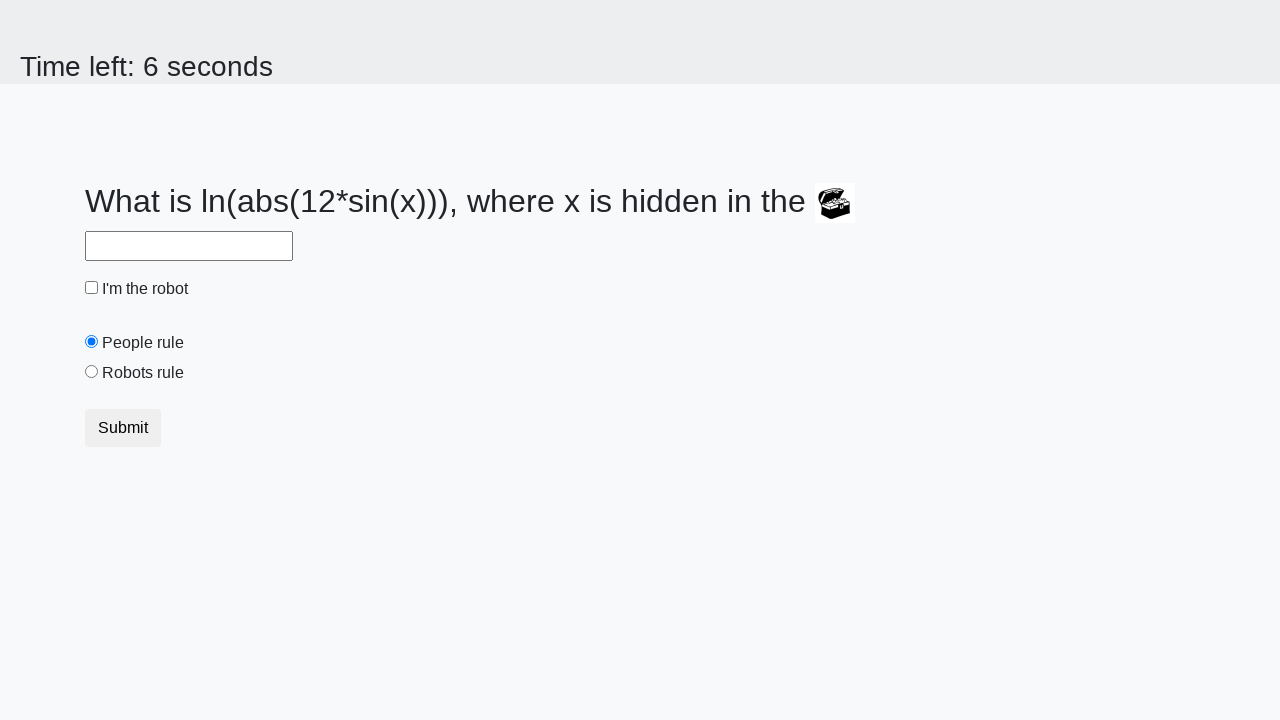

Filled answer field with calculated value: 1.0793183993952737 on #answer
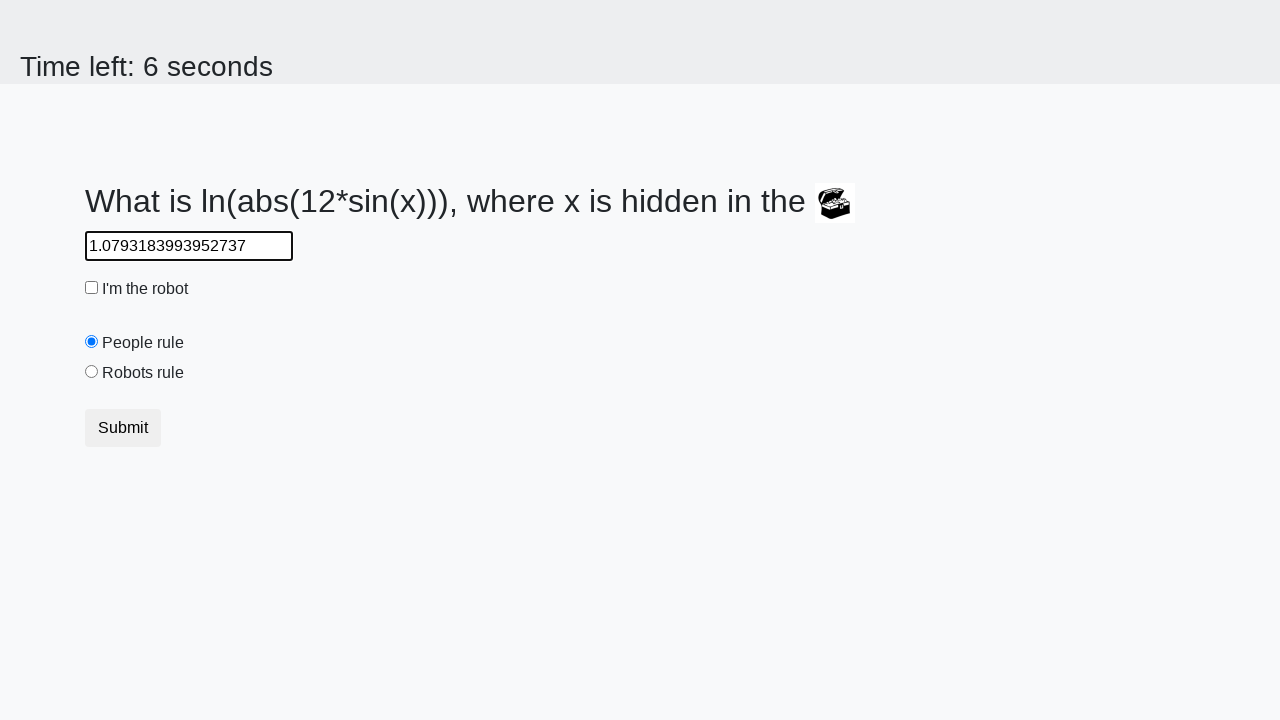

Checked the robot checkbox at (92, 288) on #robotCheckbox
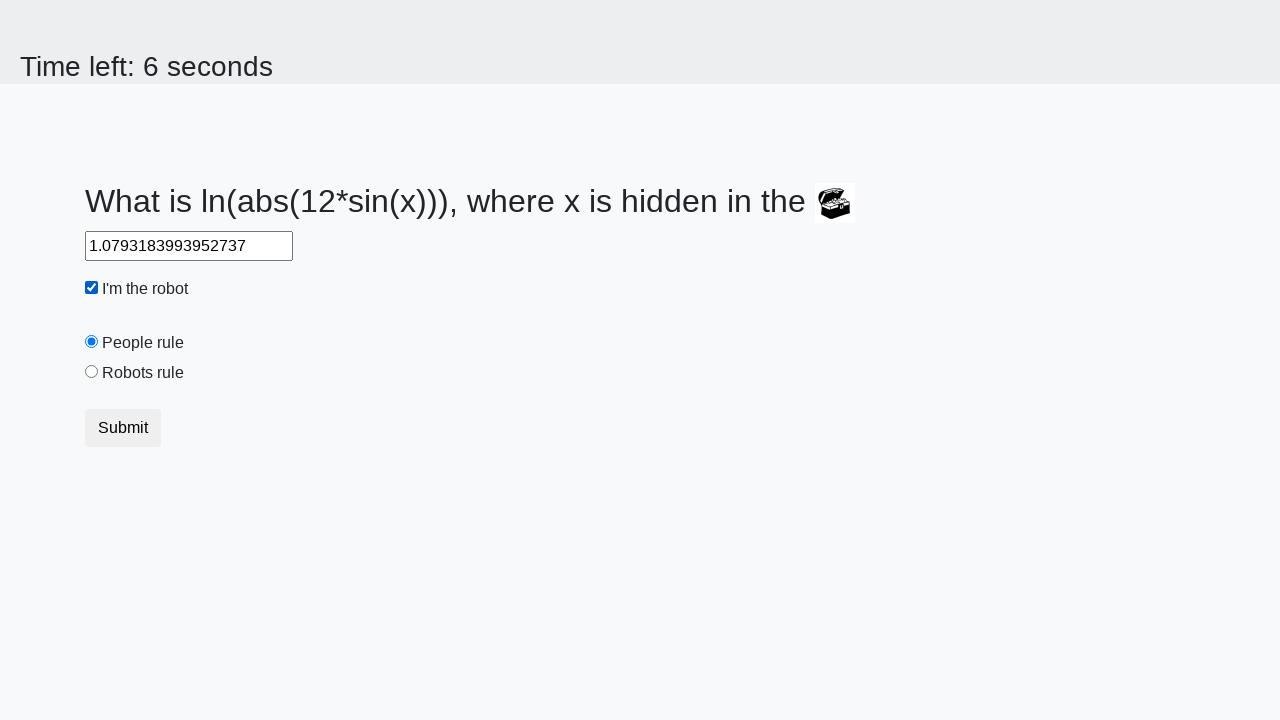

Checked the robots rule checkbox at (92, 372) on #robotsRule
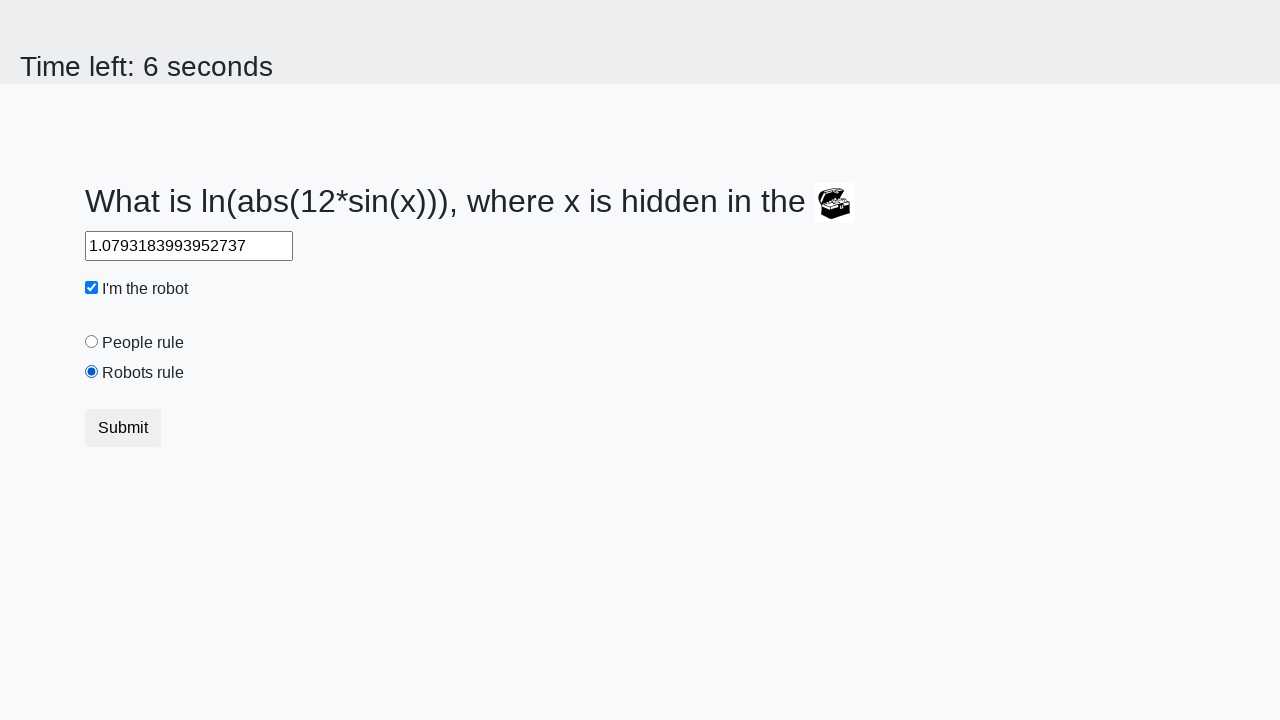

Submitted the form at (123, 428) on [type='submit']
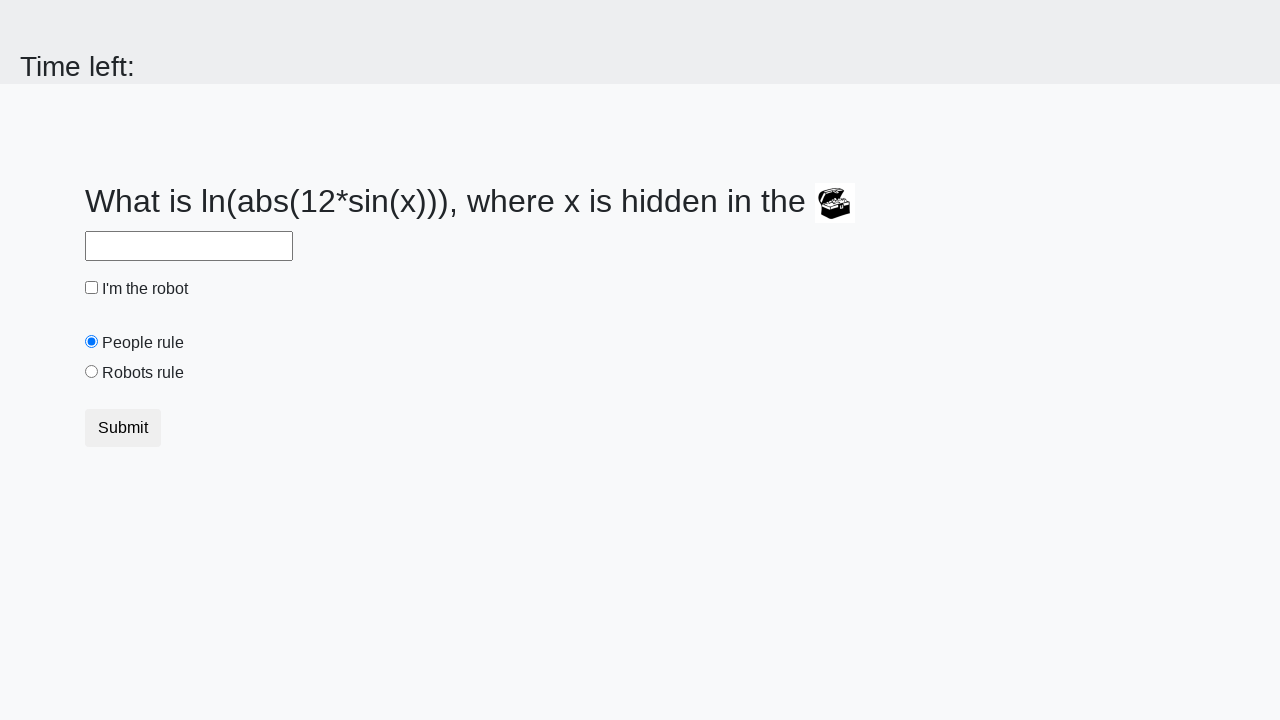

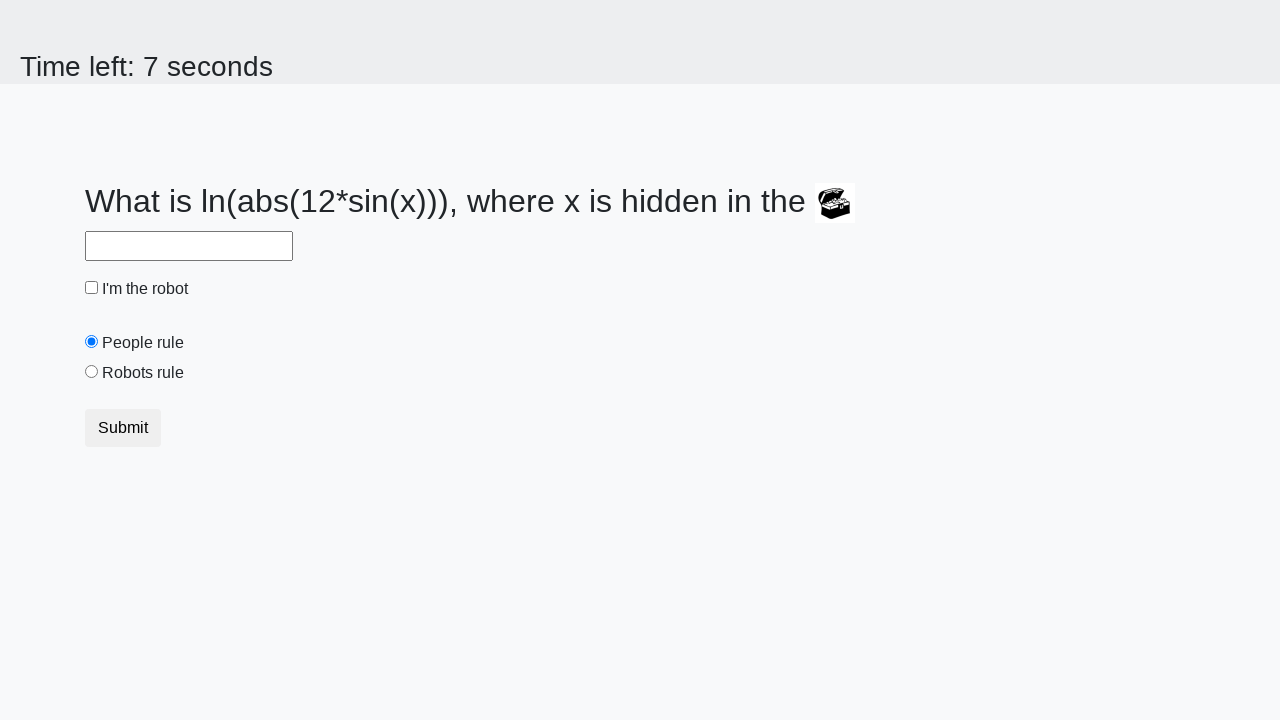